Verifies that the IT Career Hub logo image is displayed on the page

Starting URL: https://itcareerhub.de/ru

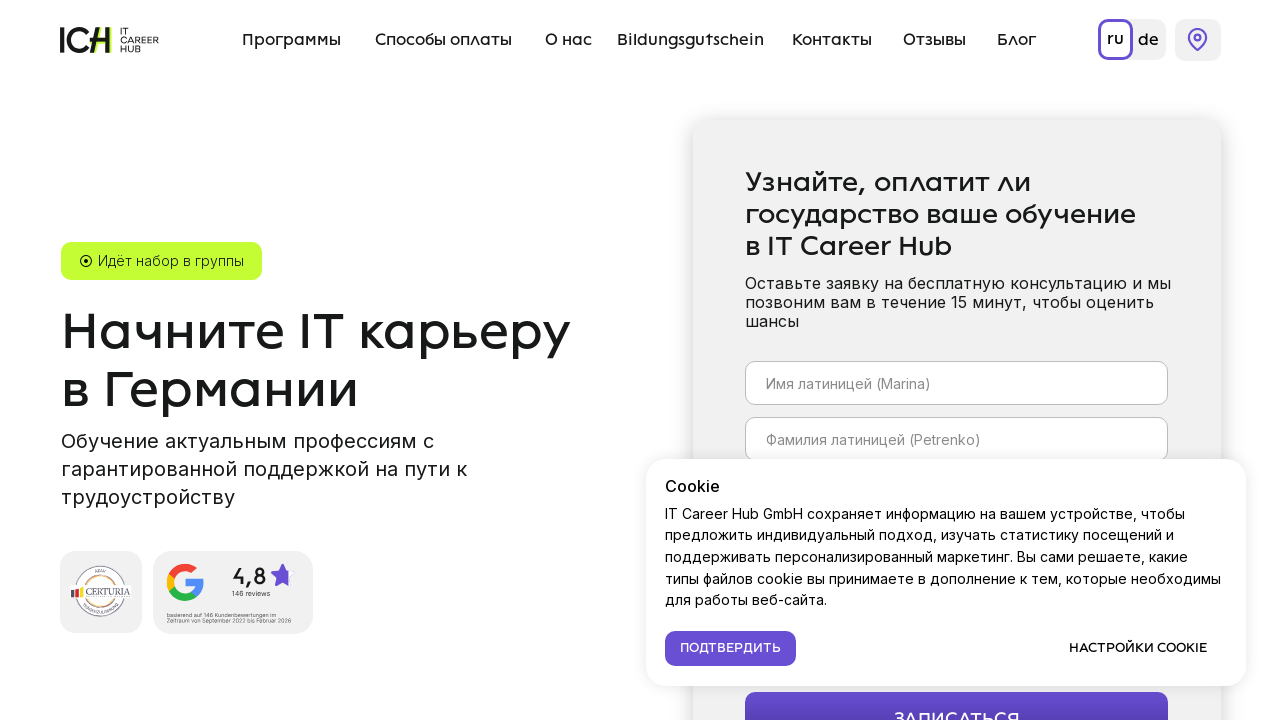

Navigated to IT Career Hub homepage
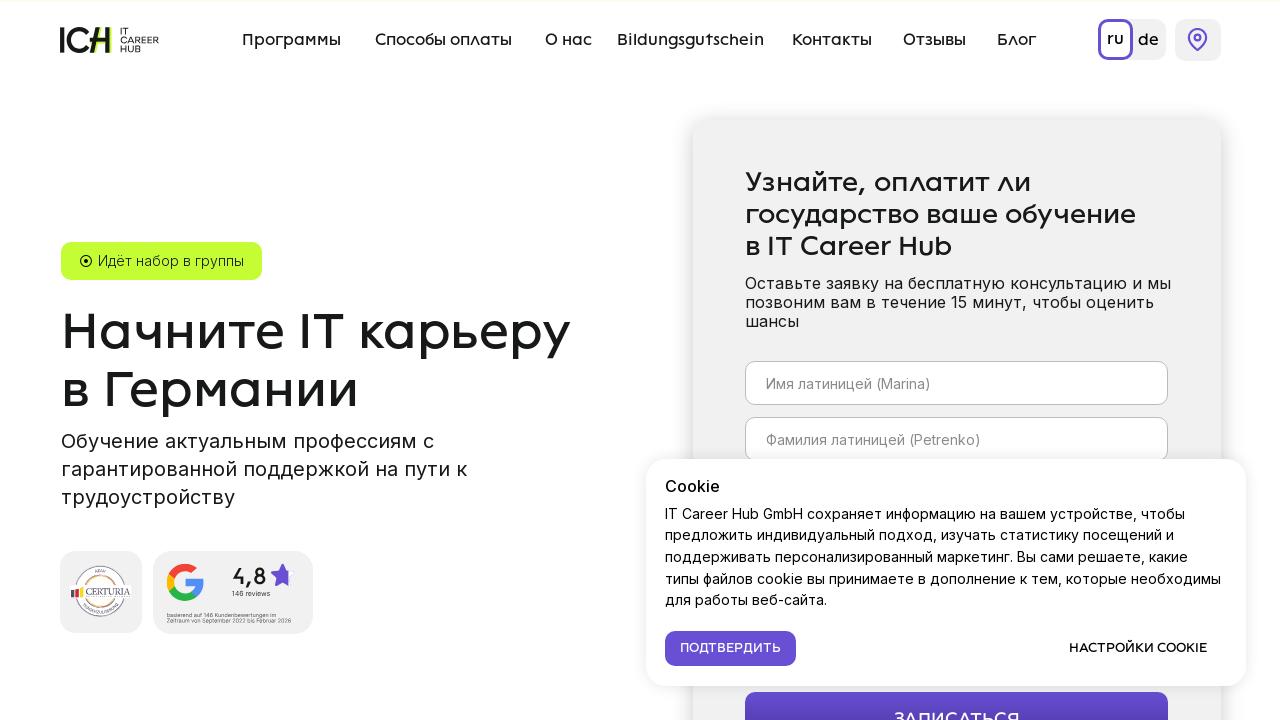

IT Career Hub logo image is visible on the page
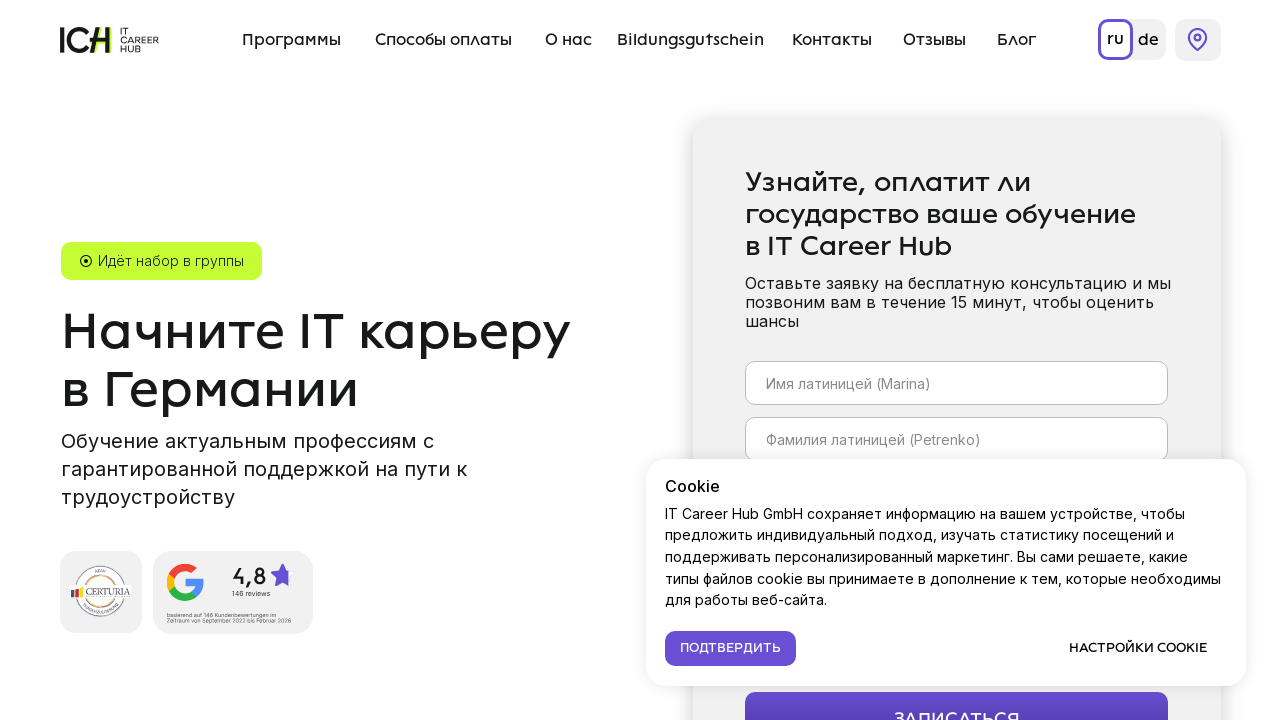

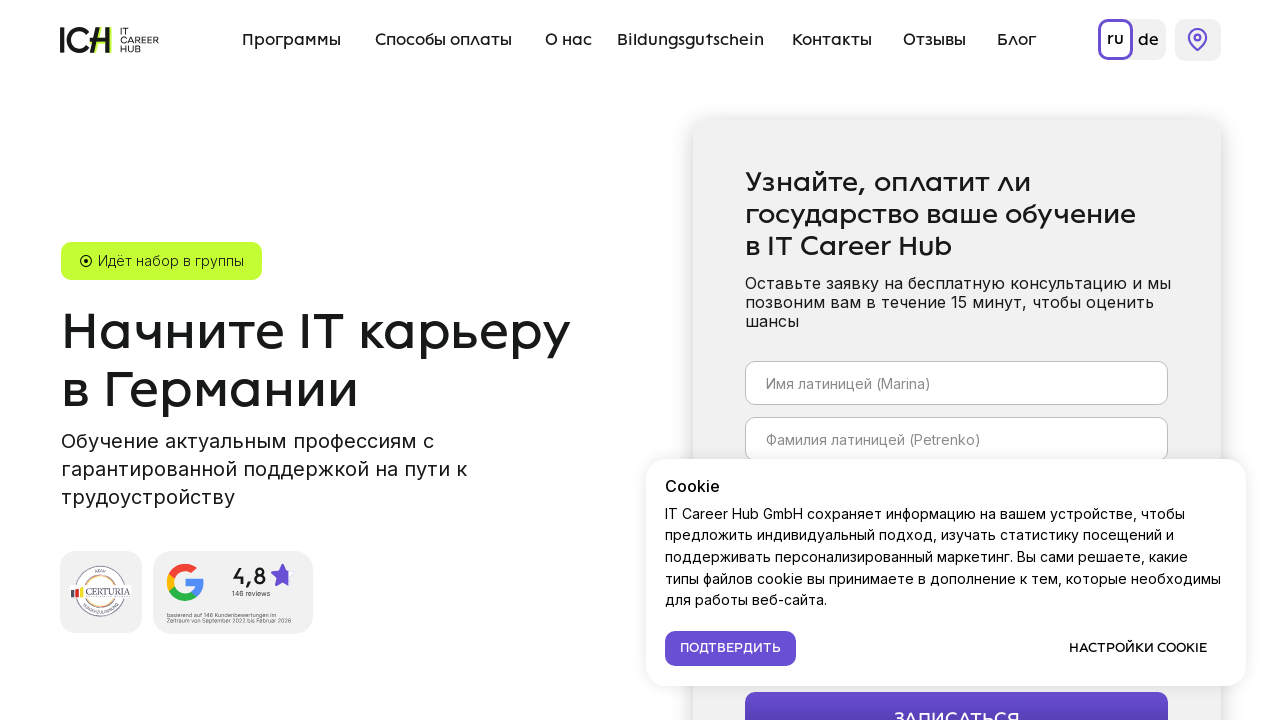